Tests clicking a checkbox on the Angular Material components page using JavaScript executor to handle custom checkbox implementation

Starting URL: https://material.angular.io/components/checkbox/examples

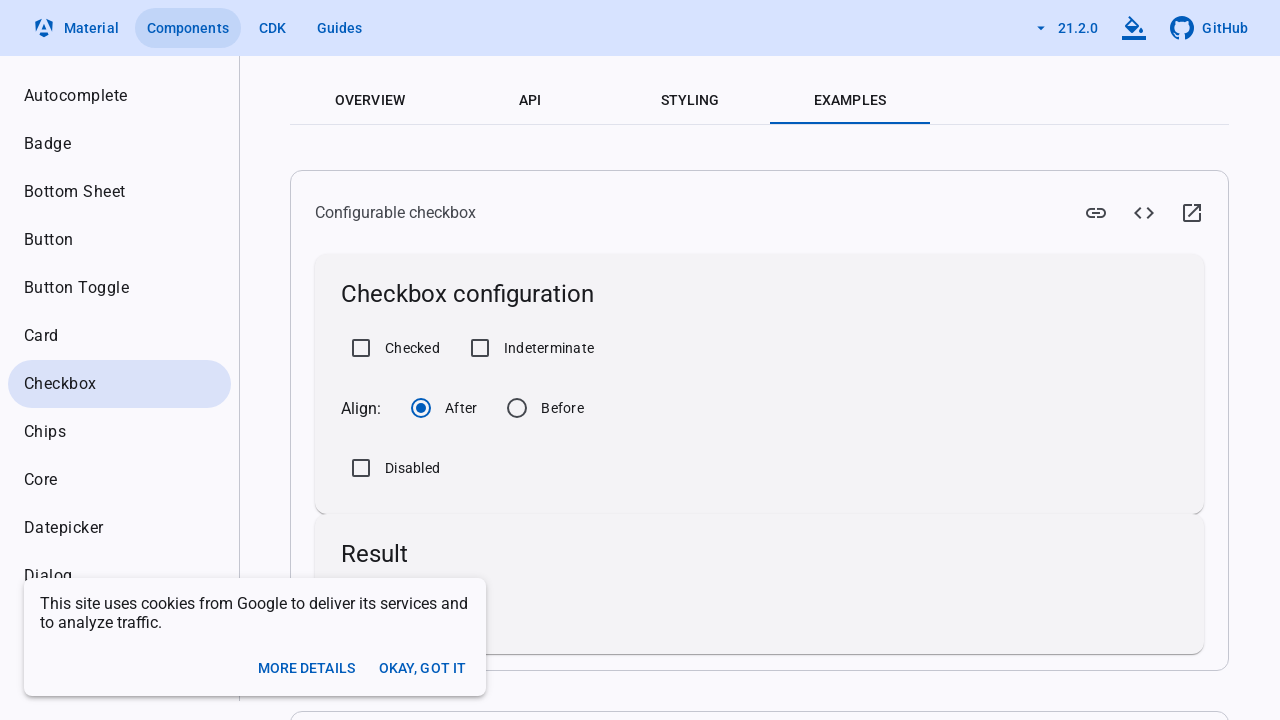

Located checkbox element using XPath selector
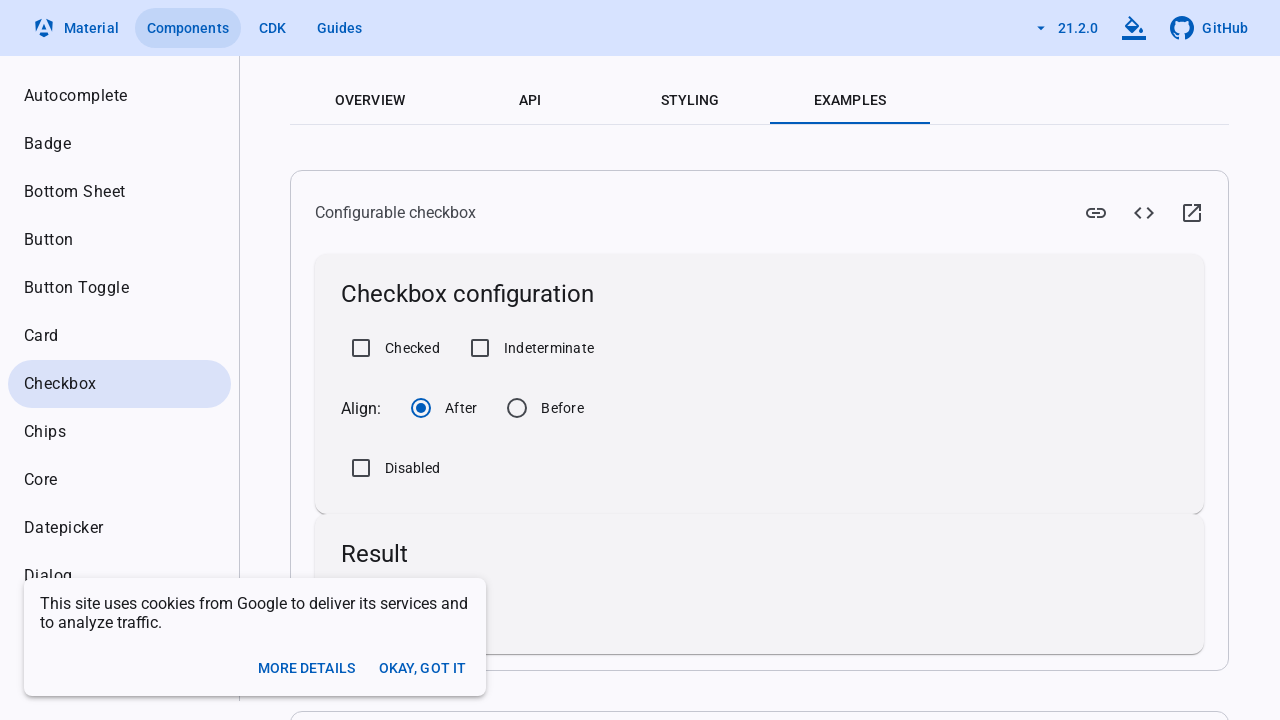

Clicked checkbox using JavaScript executor to handle custom Angular Material checkbox implementation
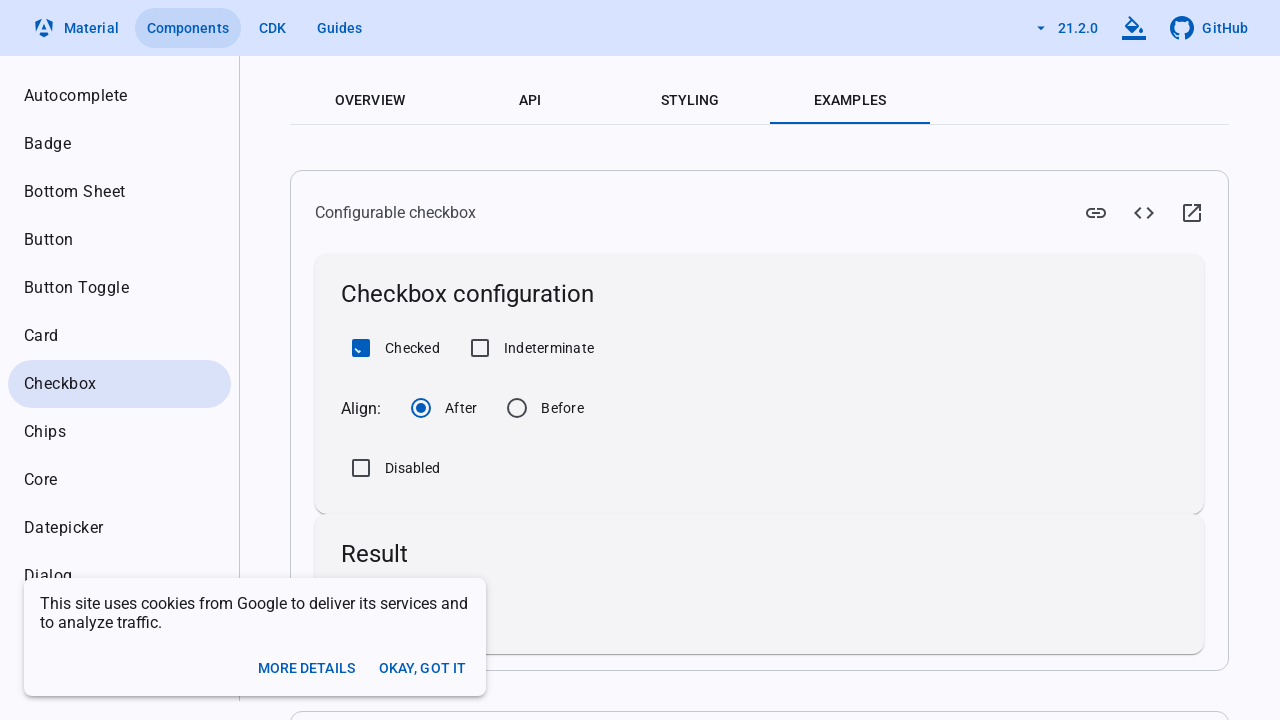

Verified that checkbox is checked
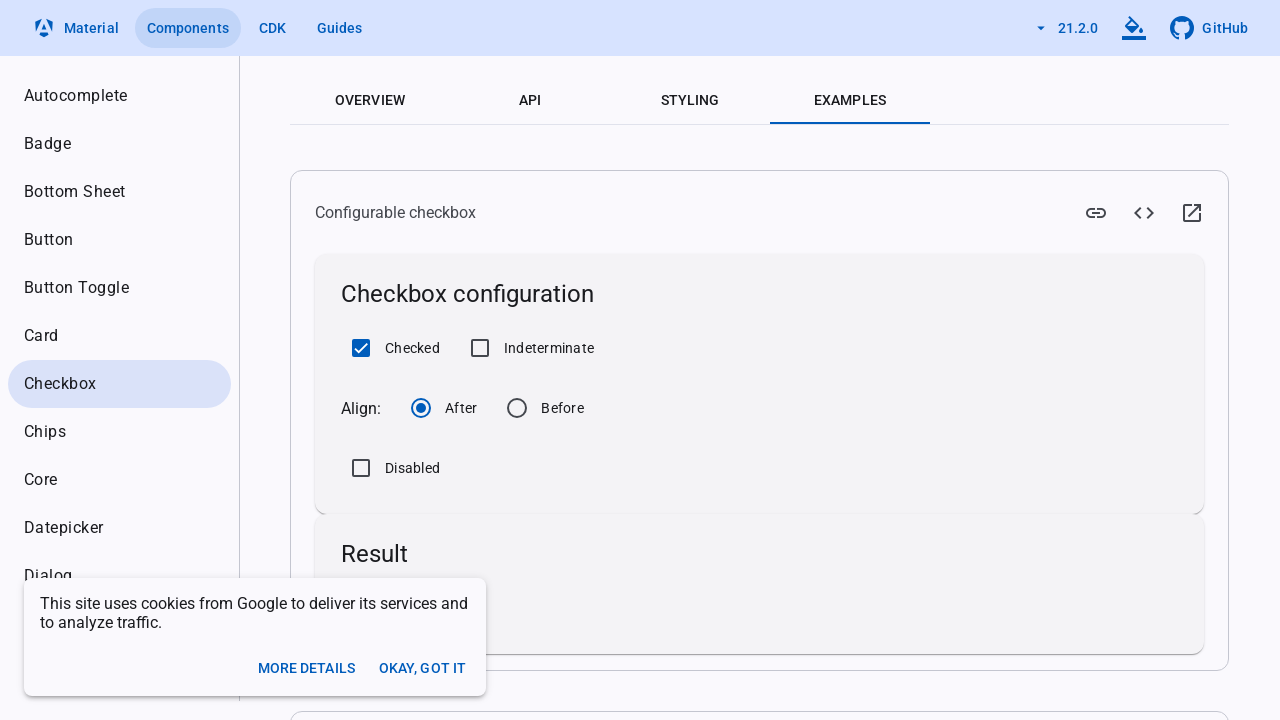

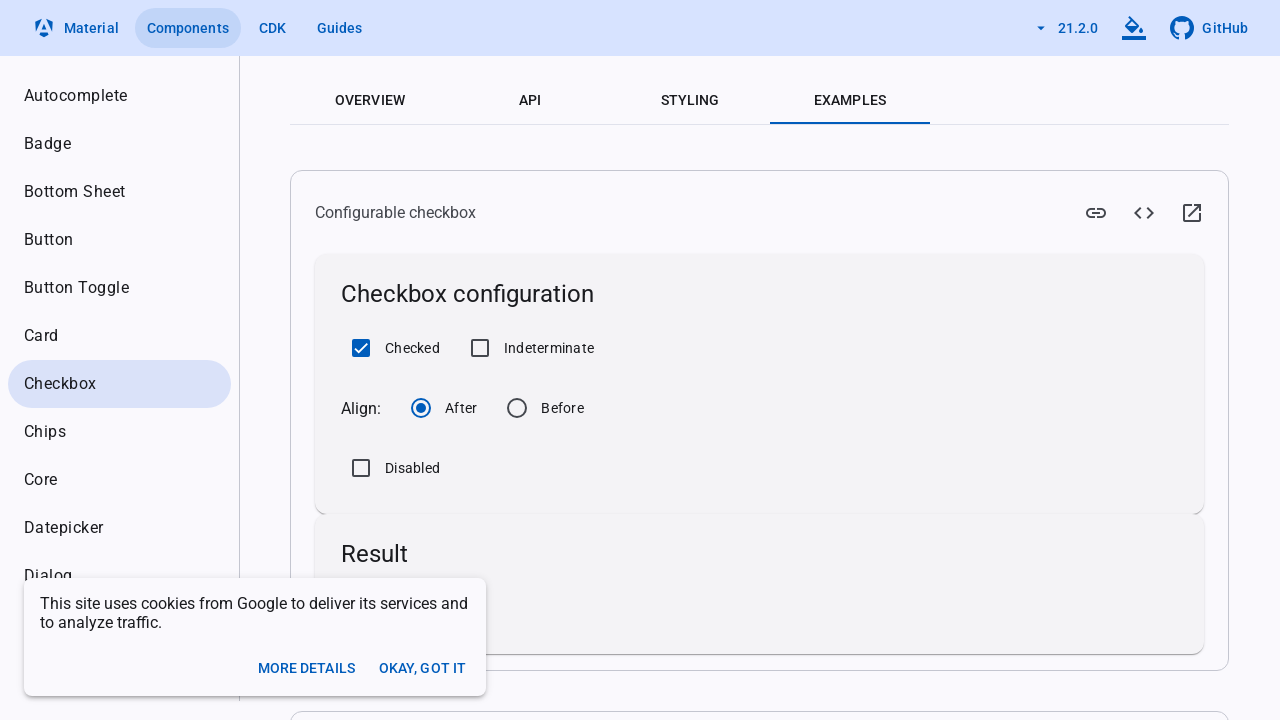